Tests adding multiple vegetable items (Cucumber, Beans, Carrot, Capsicum) to the shopping cart by finding each product, incrementing quantity, and clicking add to cart button

Starting URL: https://rahulshettyacademy.com/seleniumPractise/#/

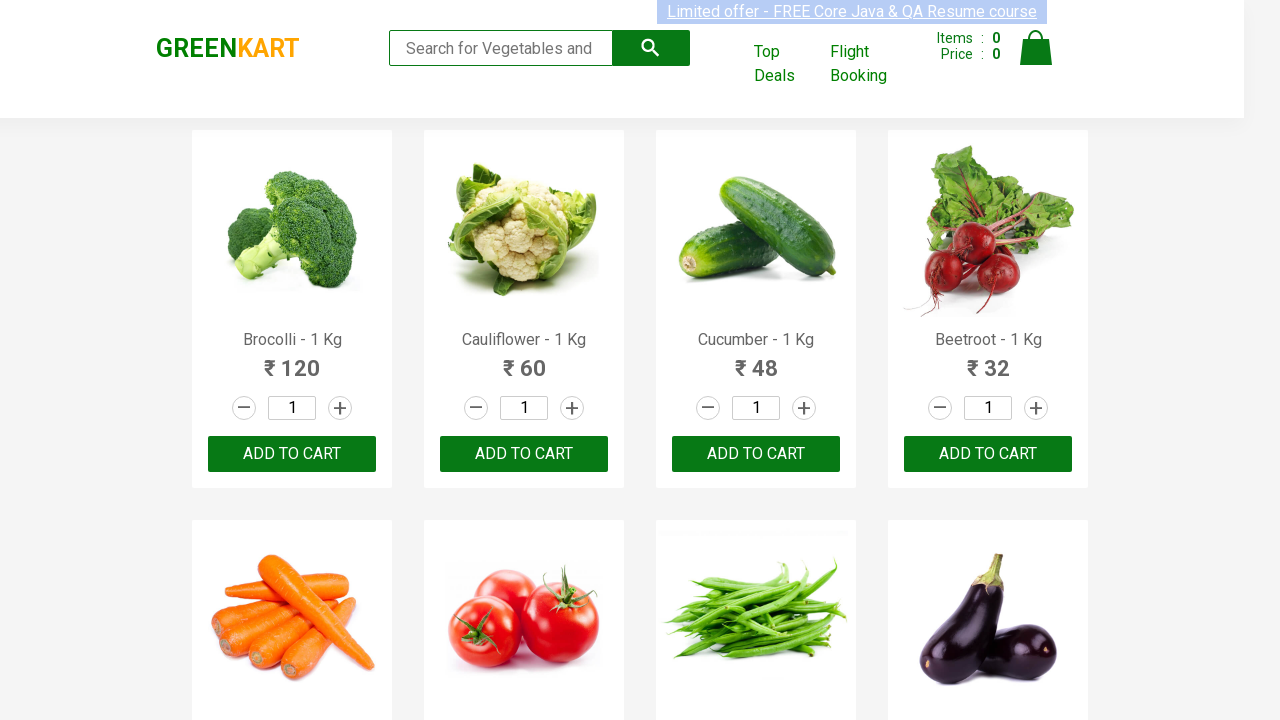

Waited for product list to load
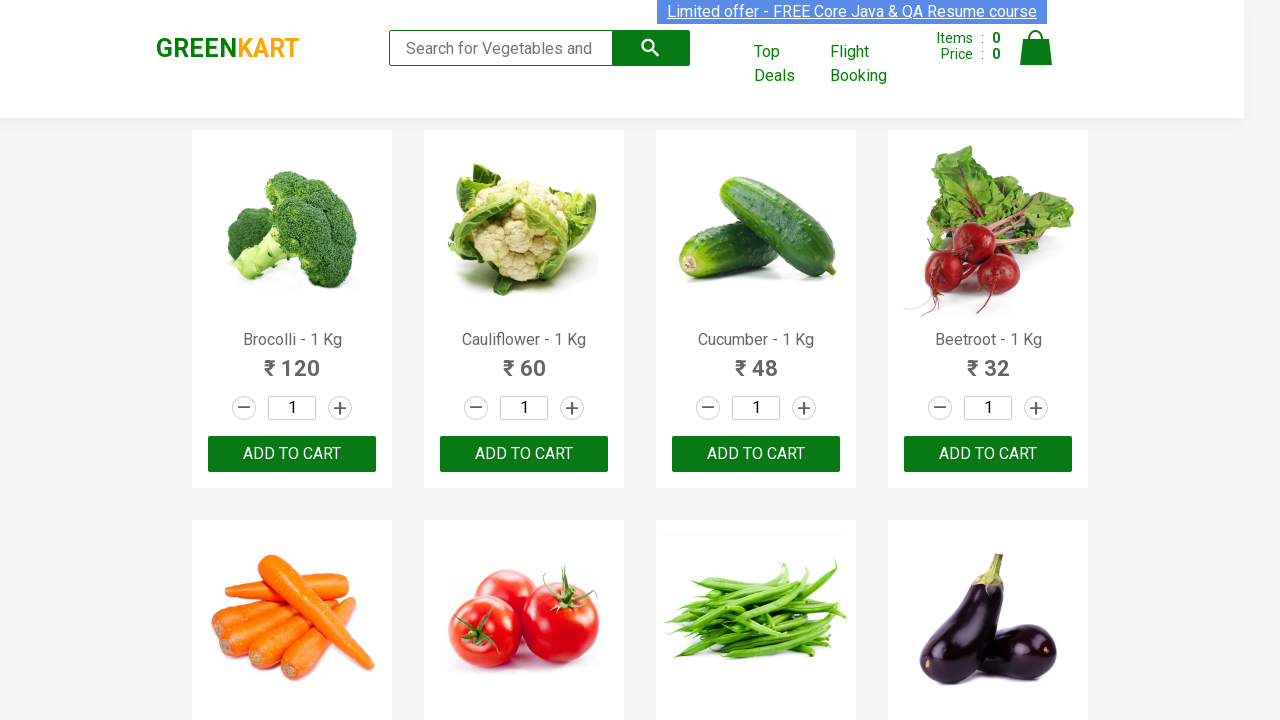

Retrieved all product elements from page
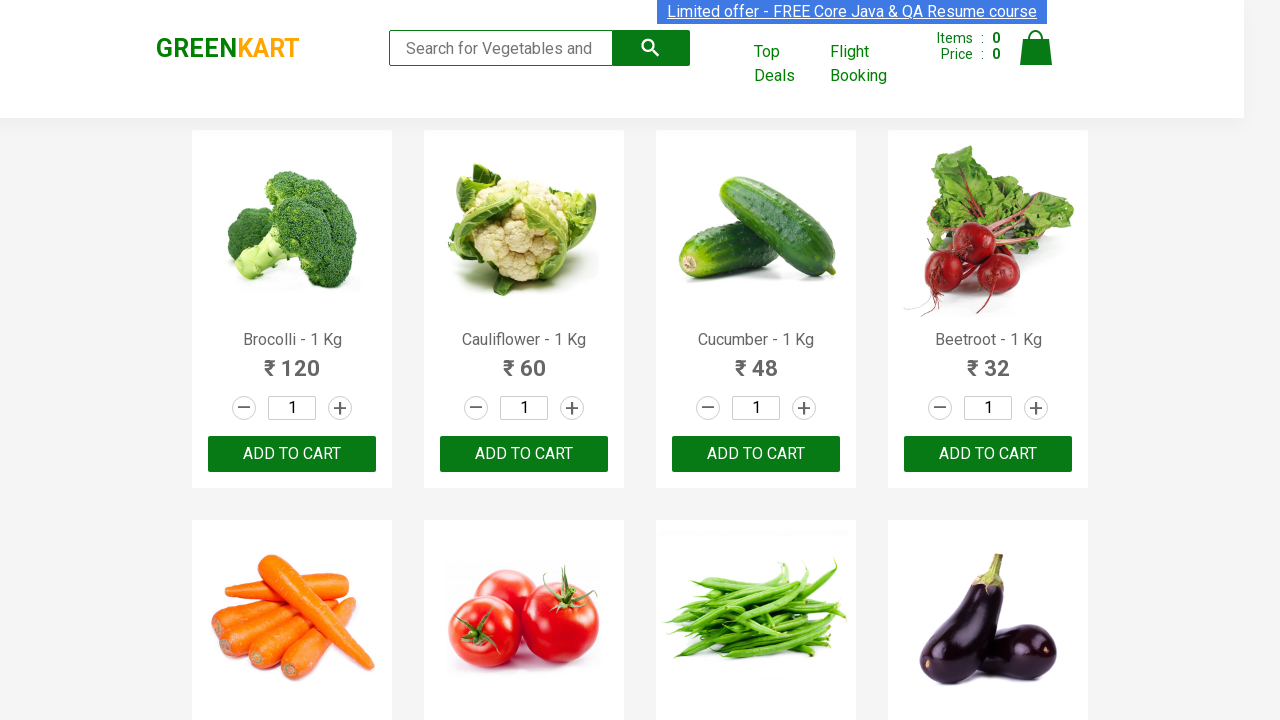

Clicked increment button for Cucumber at (804, 408) on xpath=//a[@class='increment'] >> nth=2
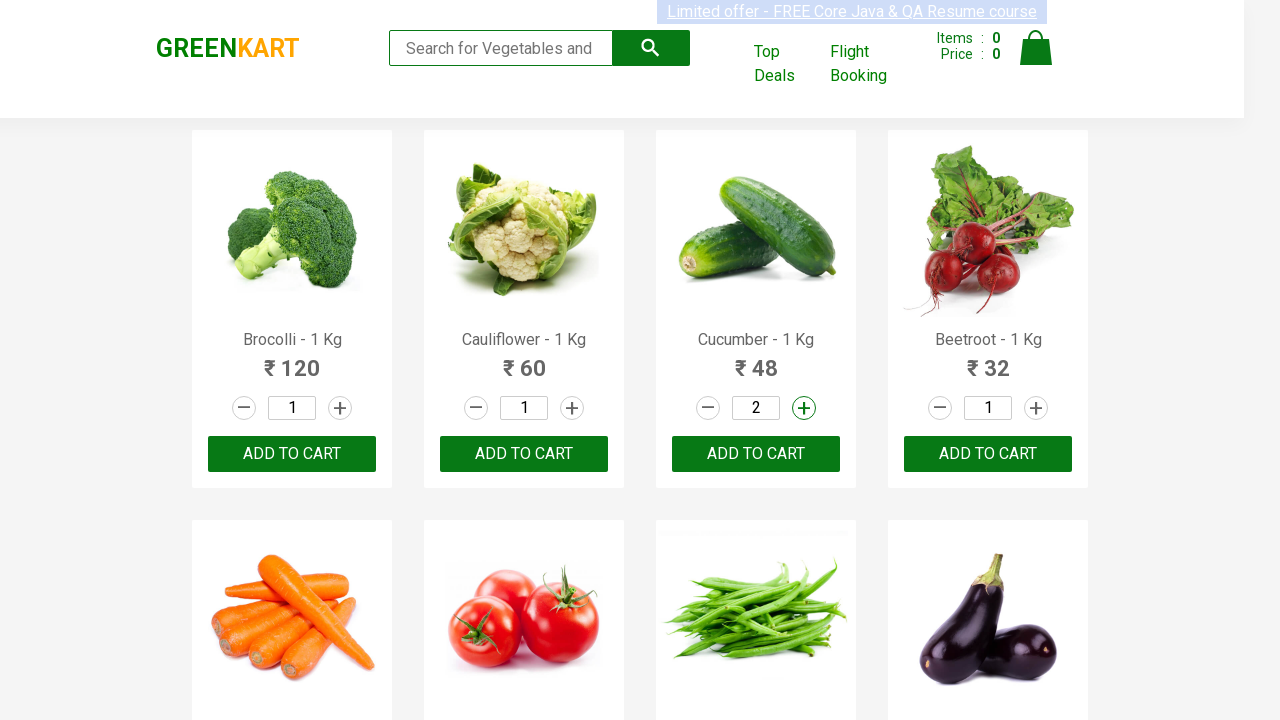

Waited 1 second after incrementing Cucumber quantity
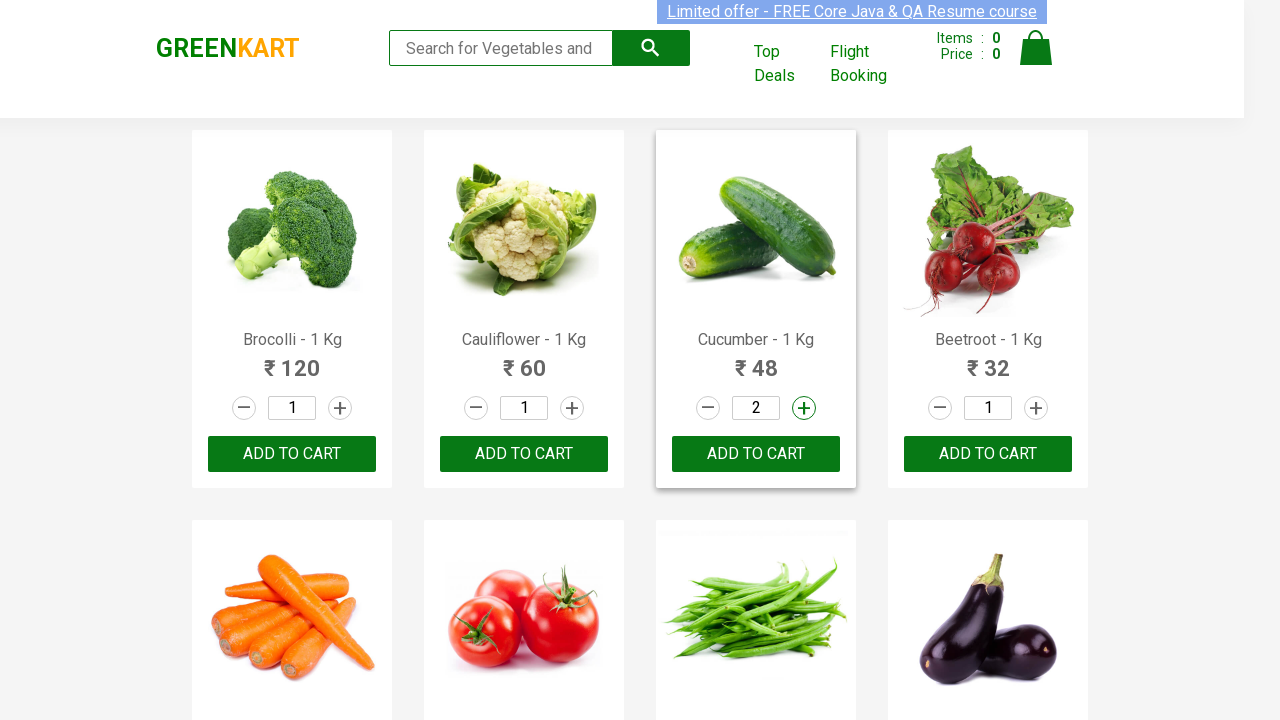

Clicked ADD TO CART button for Cucumber at (756, 454) on xpath=//button[text()='ADD TO CART'] >> nth=2
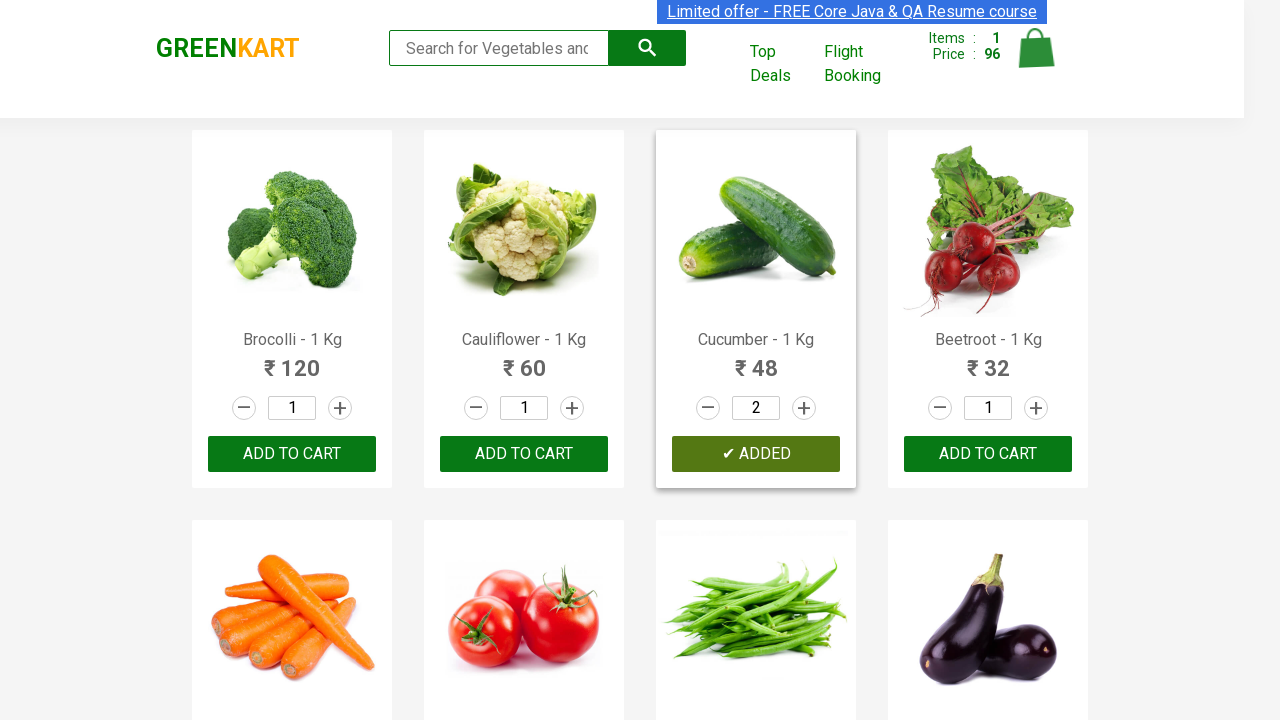

Waited 3.5 seconds for Cucumber to be added to cart
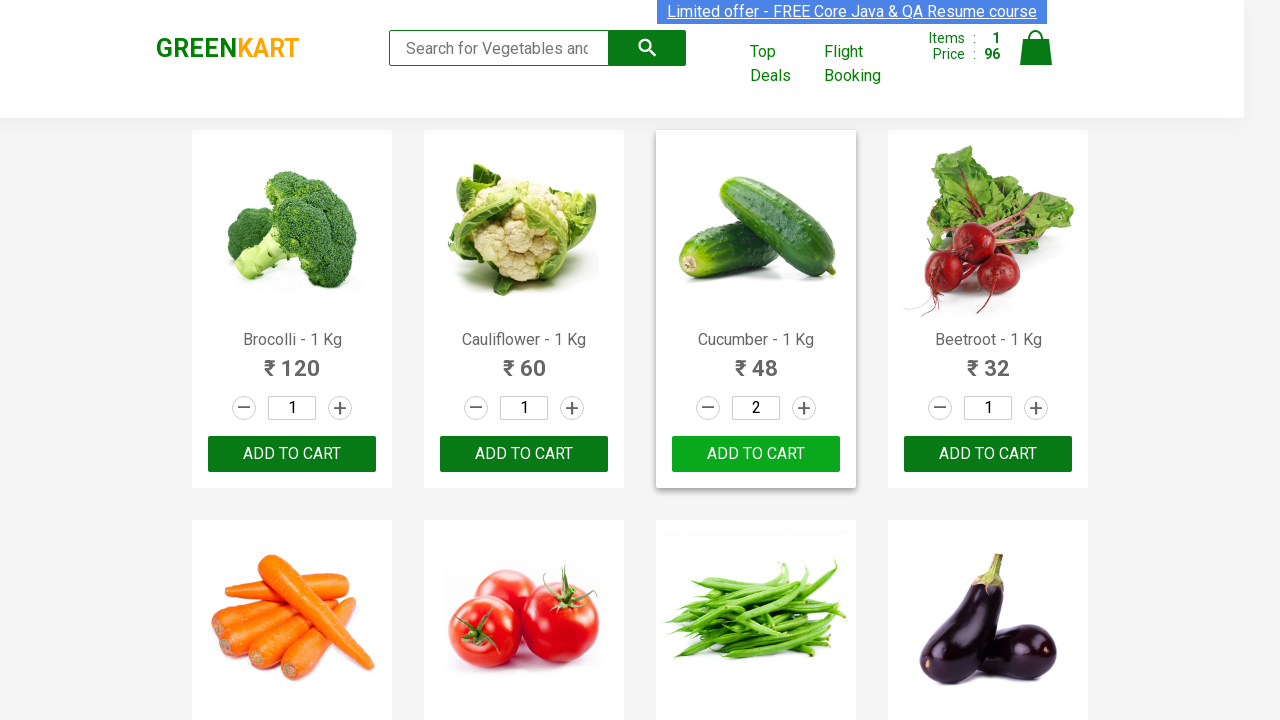

Clicked increment button for Cucumber at (1036, 408) on xpath=//a[@class='increment'] >> nth=3
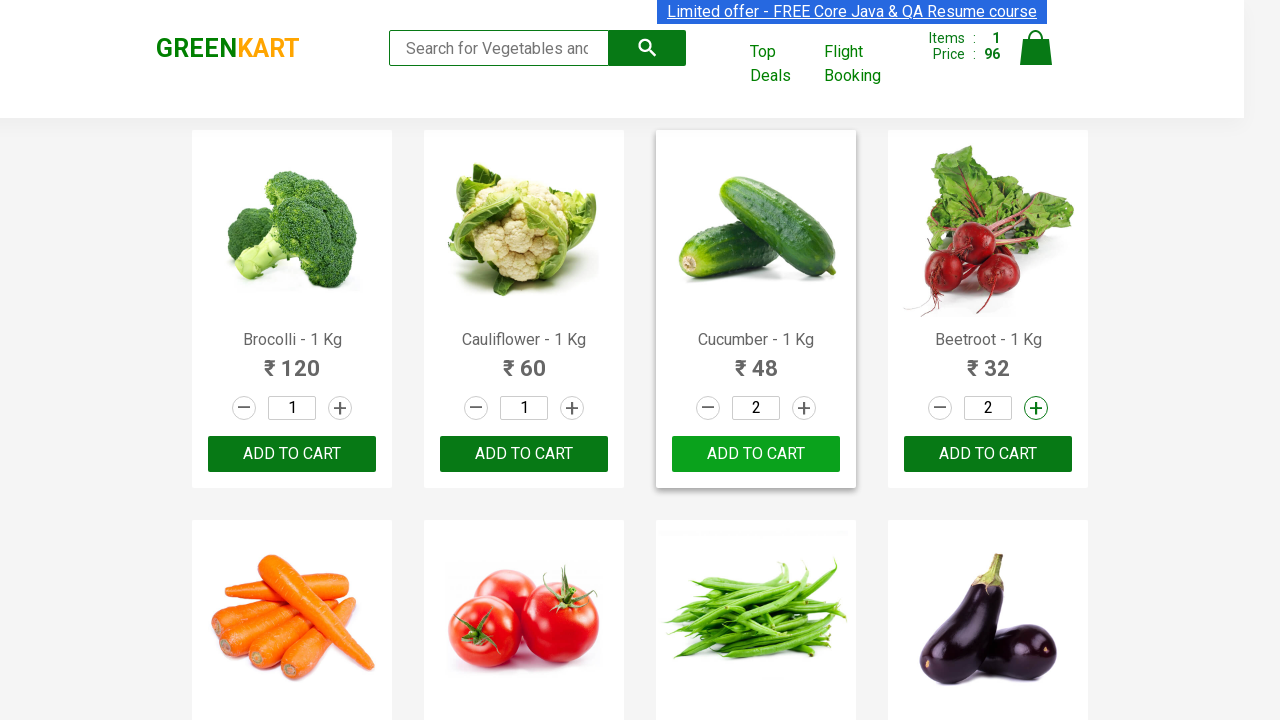

Waited 1 second after incrementing Cucumber quantity
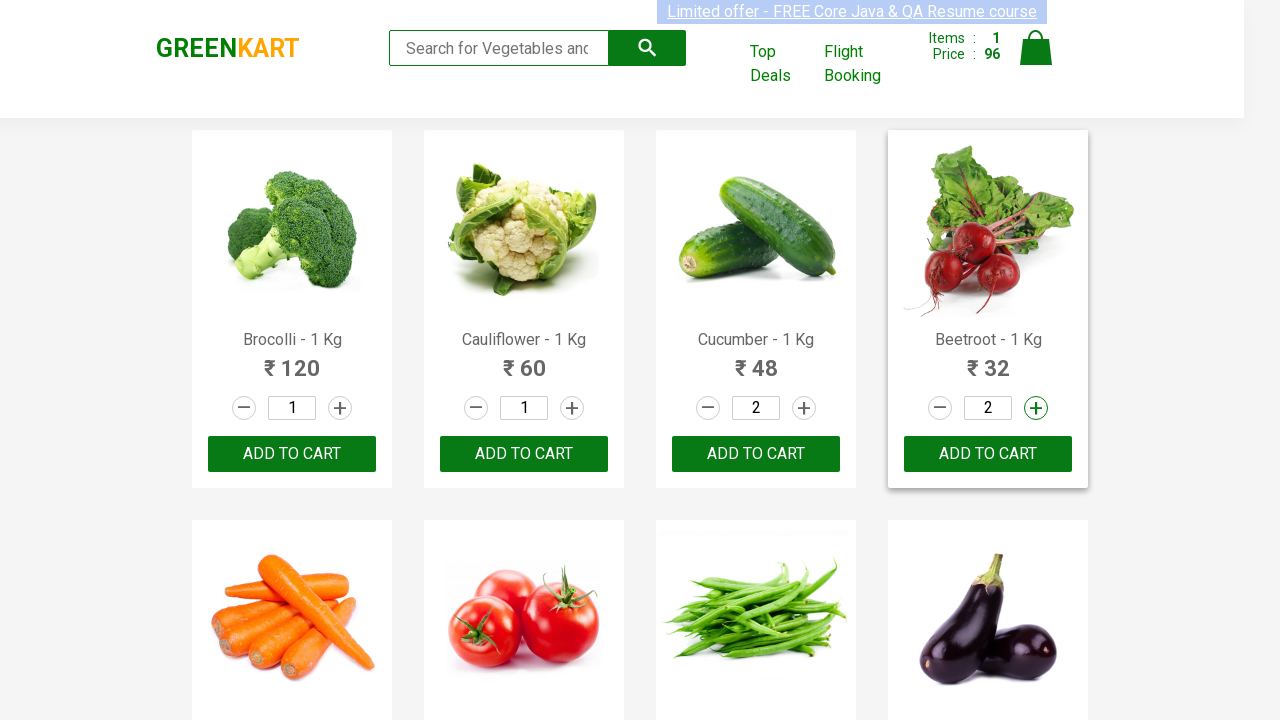

Clicked ADD TO CART button for Cucumber at (988, 454) on xpath=//button[text()='ADD TO CART'] >> nth=3
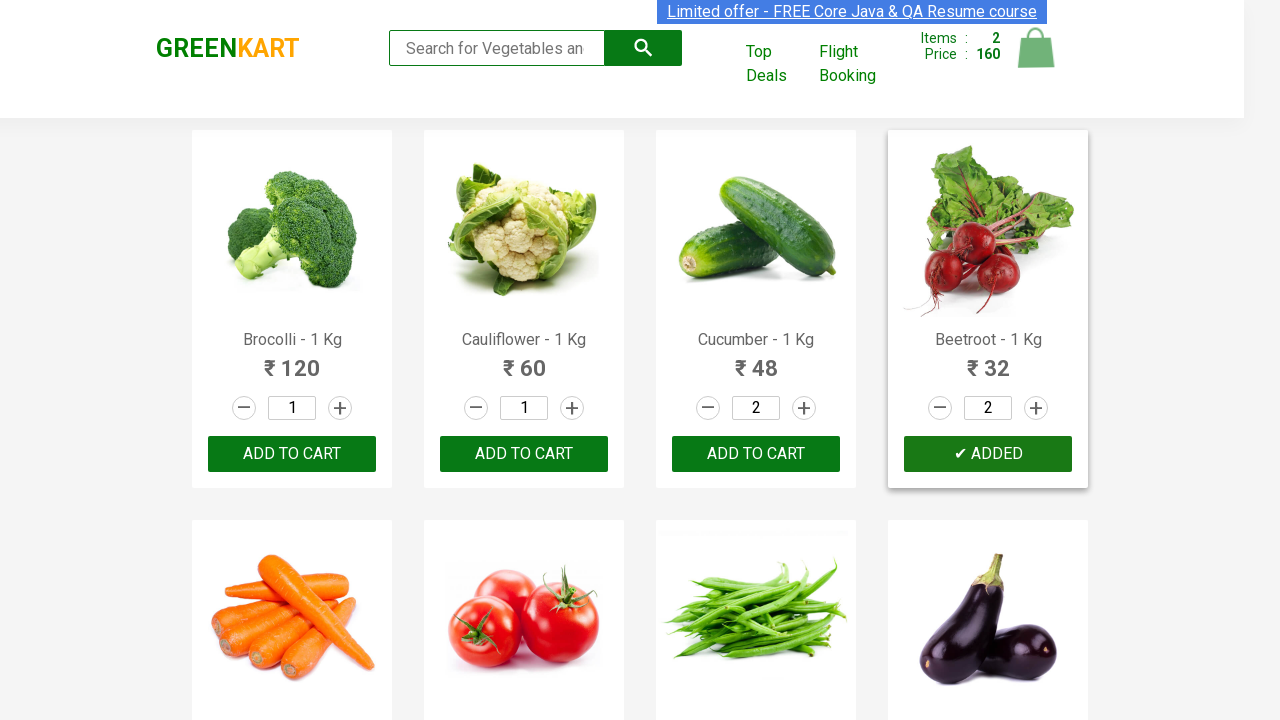

Waited 3.5 seconds for Cucumber to be added to cart
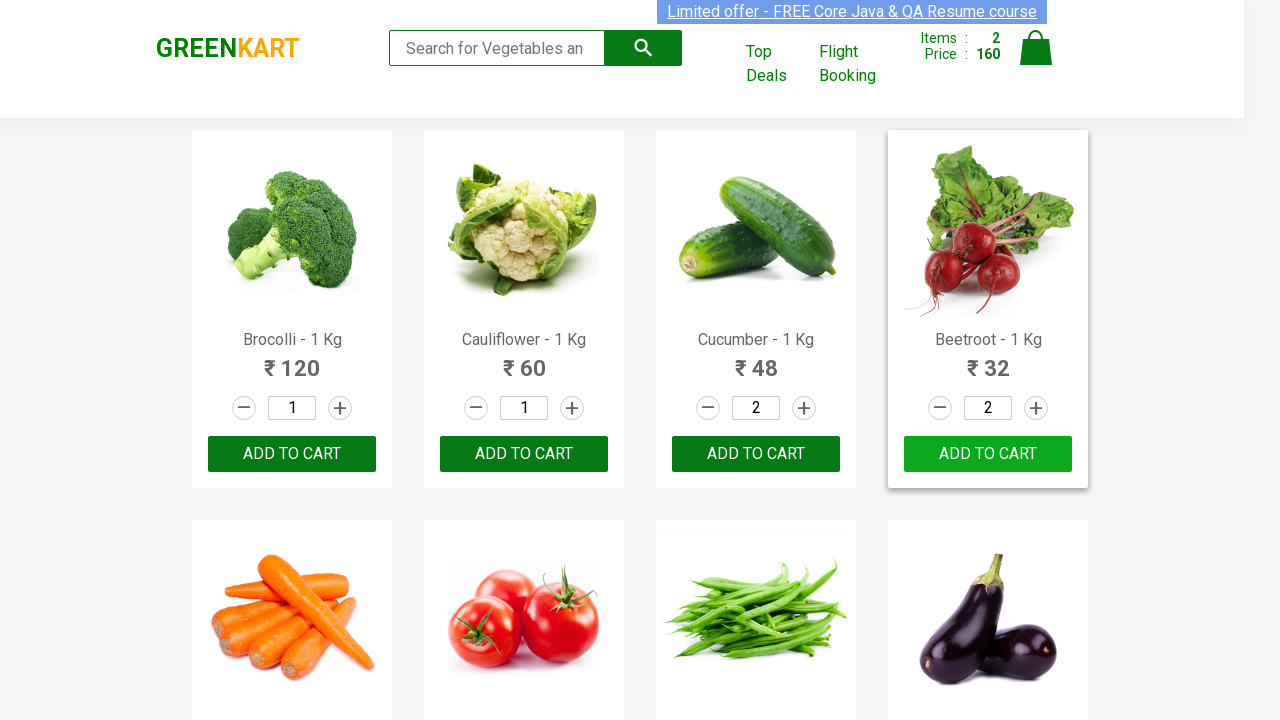

Clicked increment button for Cucumber at (340, 360) on xpath=//a[@class='increment'] >> nth=4
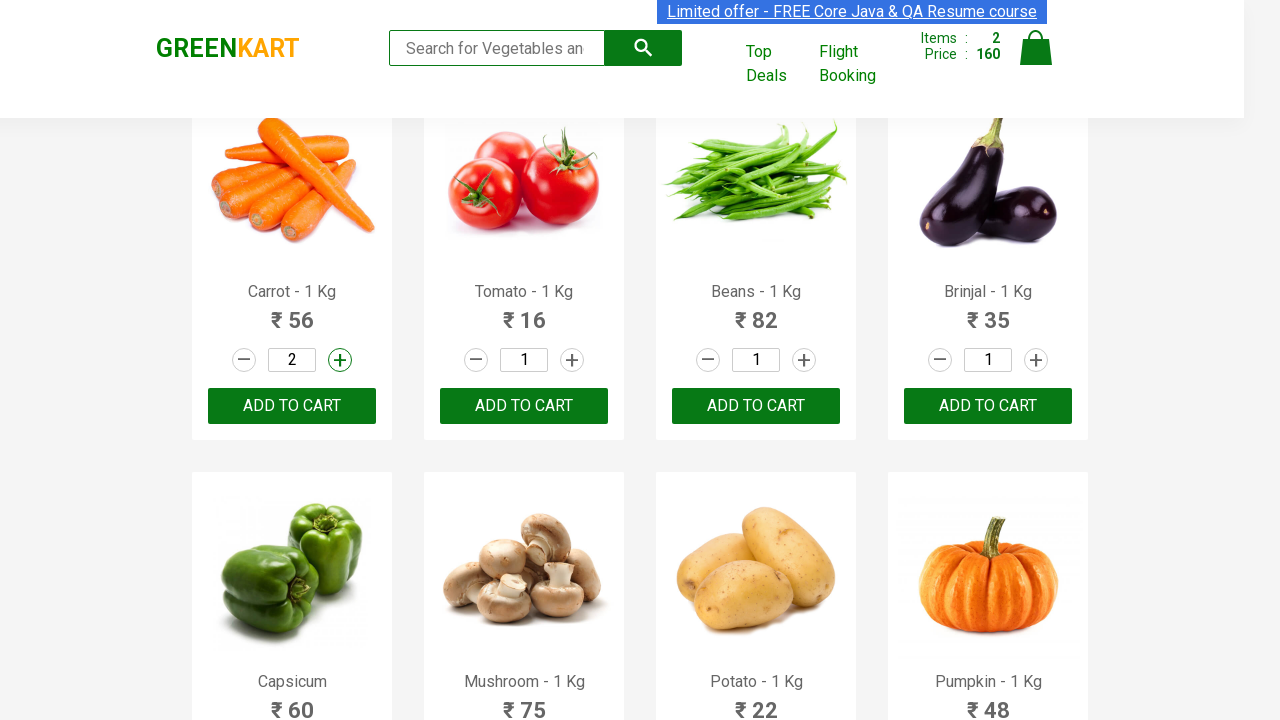

Waited 1 second after incrementing Cucumber quantity
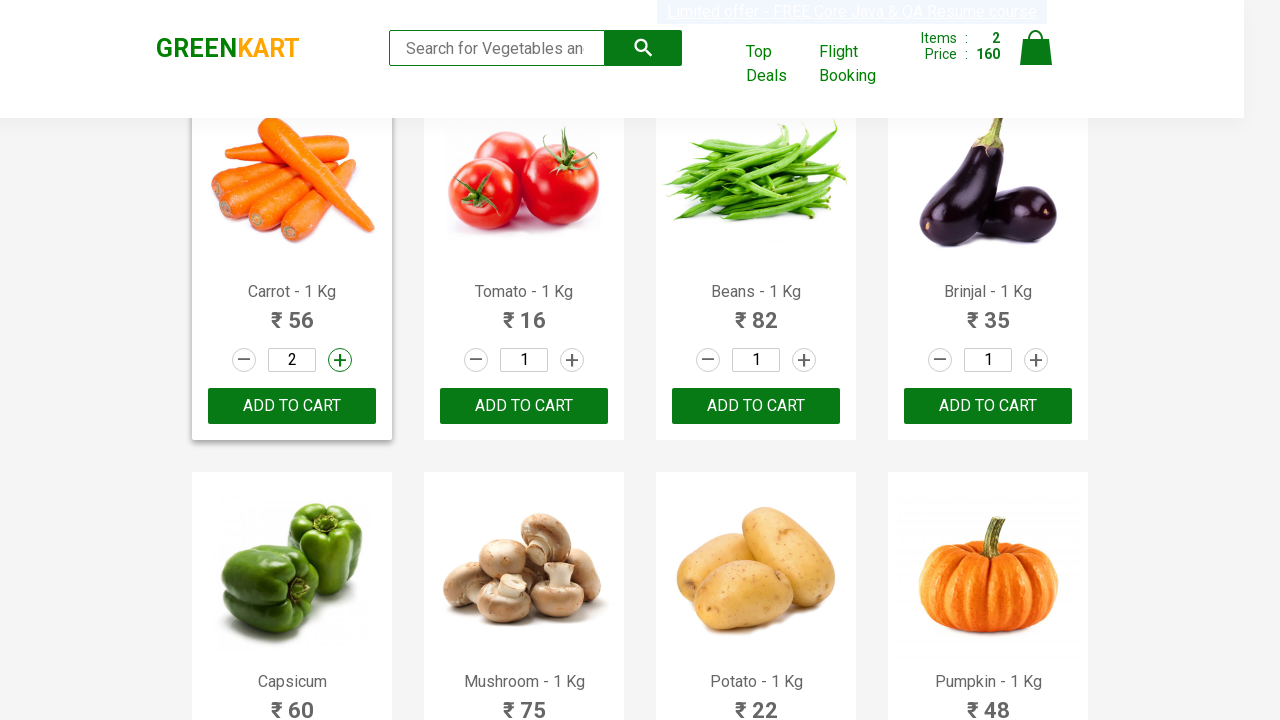

Clicked ADD TO CART button for Cucumber at (292, 406) on xpath=//button[text()='ADD TO CART'] >> nth=4
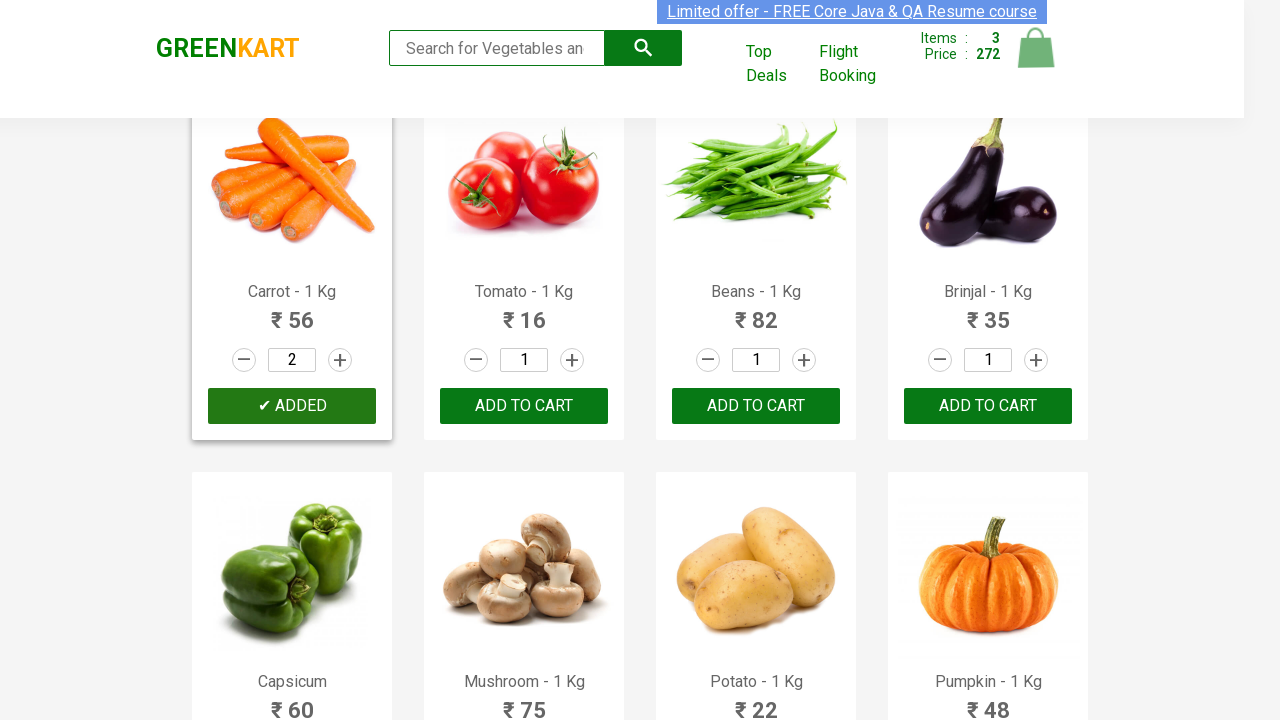

Waited 3.5 seconds for Cucumber to be added to cart
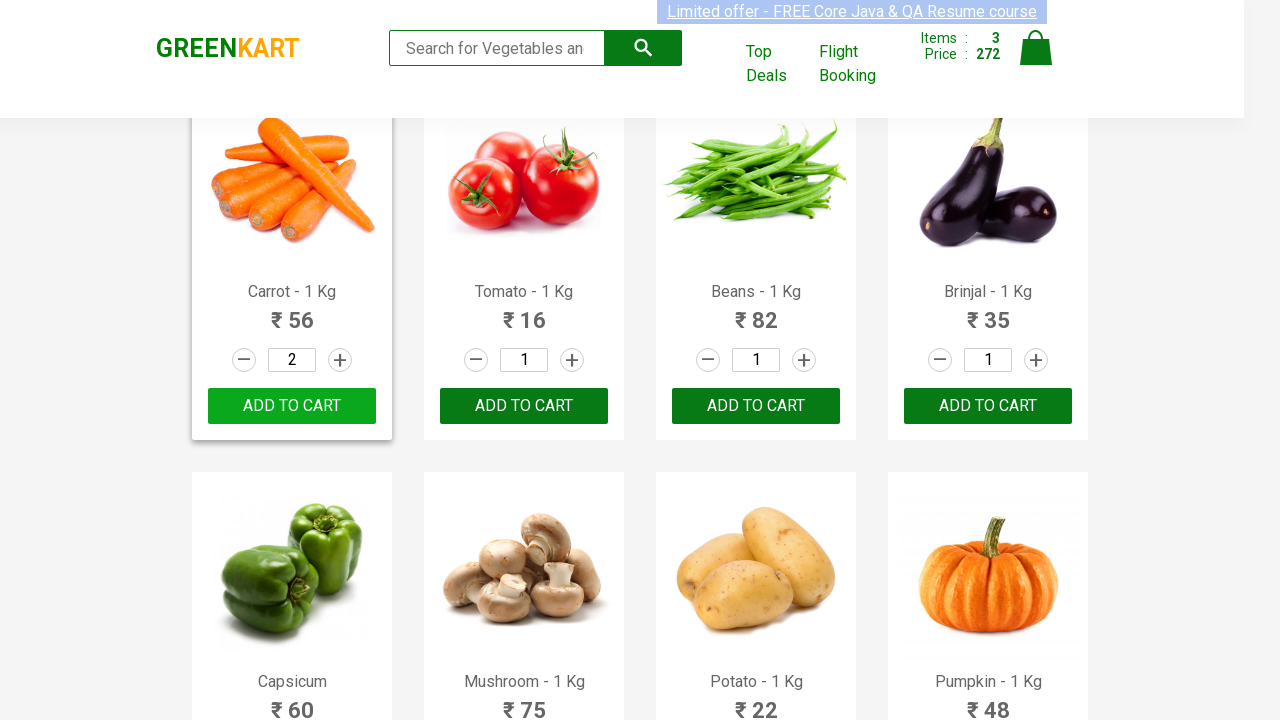

Clicked increment button for Cucumber at (572, 360) on xpath=//a[@class='increment'] >> nth=5
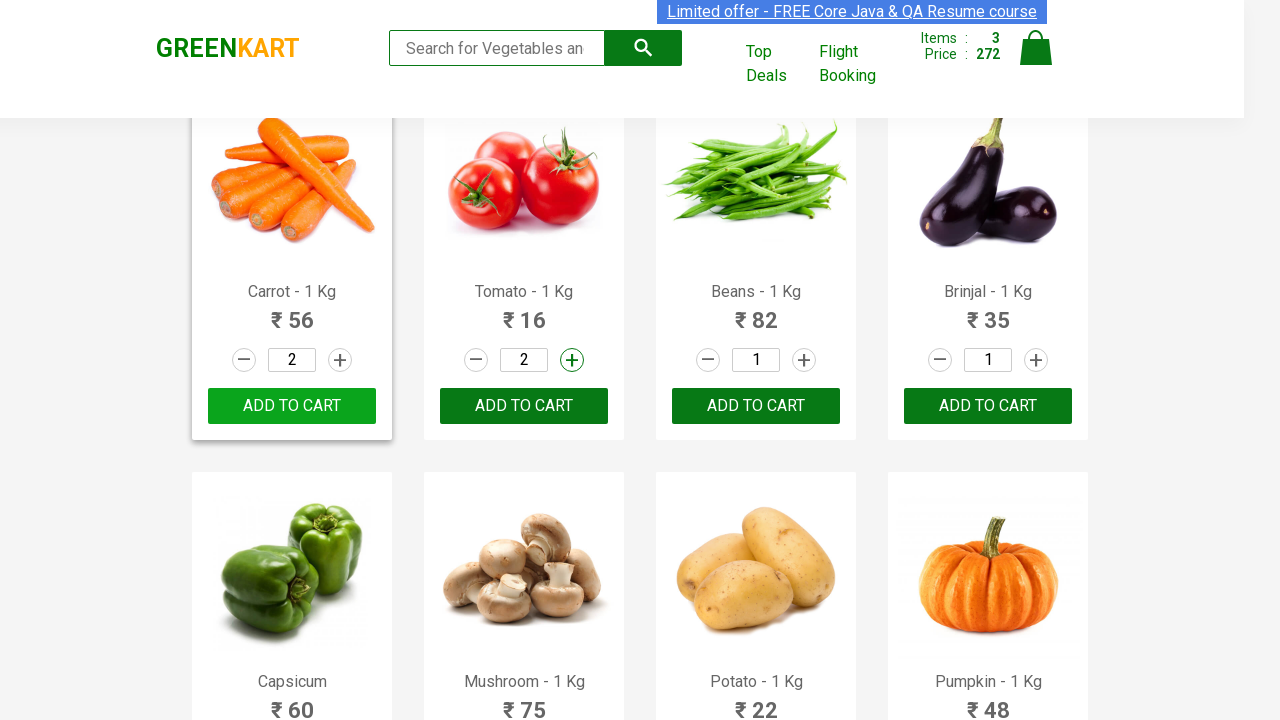

Waited 1 second after incrementing Cucumber quantity
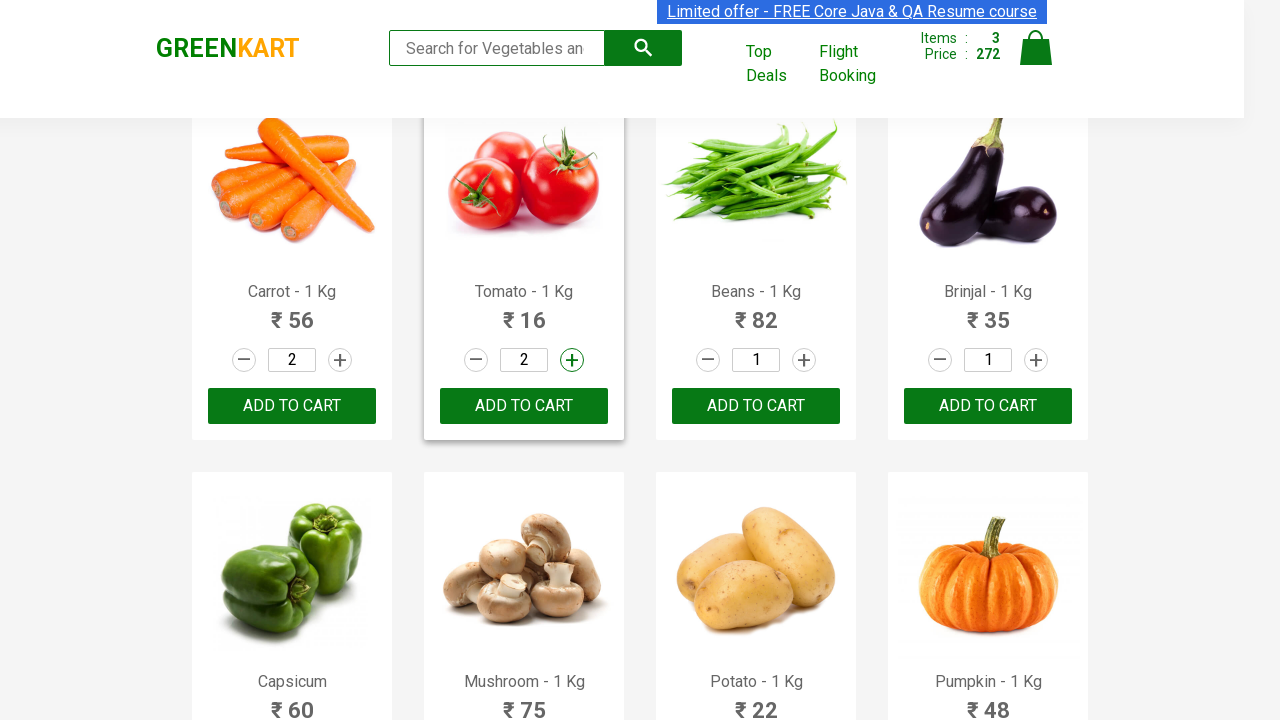

Clicked ADD TO CART button for Cucumber at (524, 406) on xpath=//button[text()='ADD TO CART'] >> nth=5
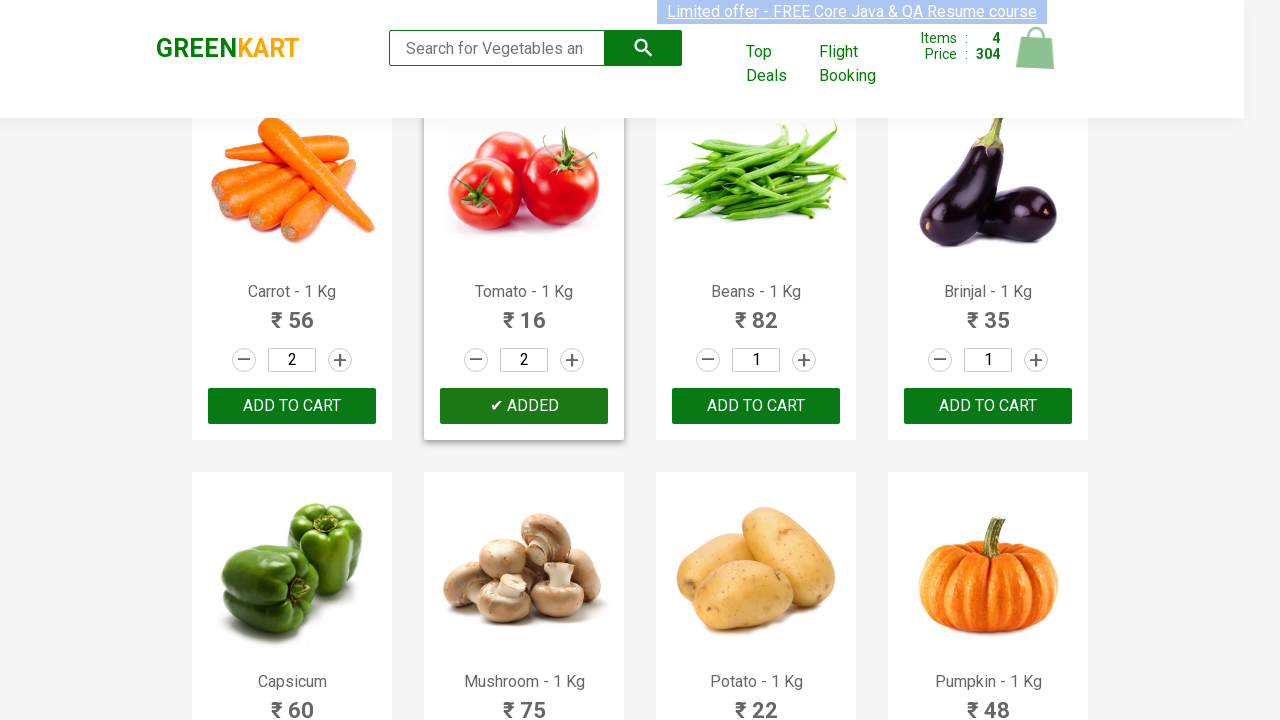

Waited 3.5 seconds for Cucumber to be added to cart
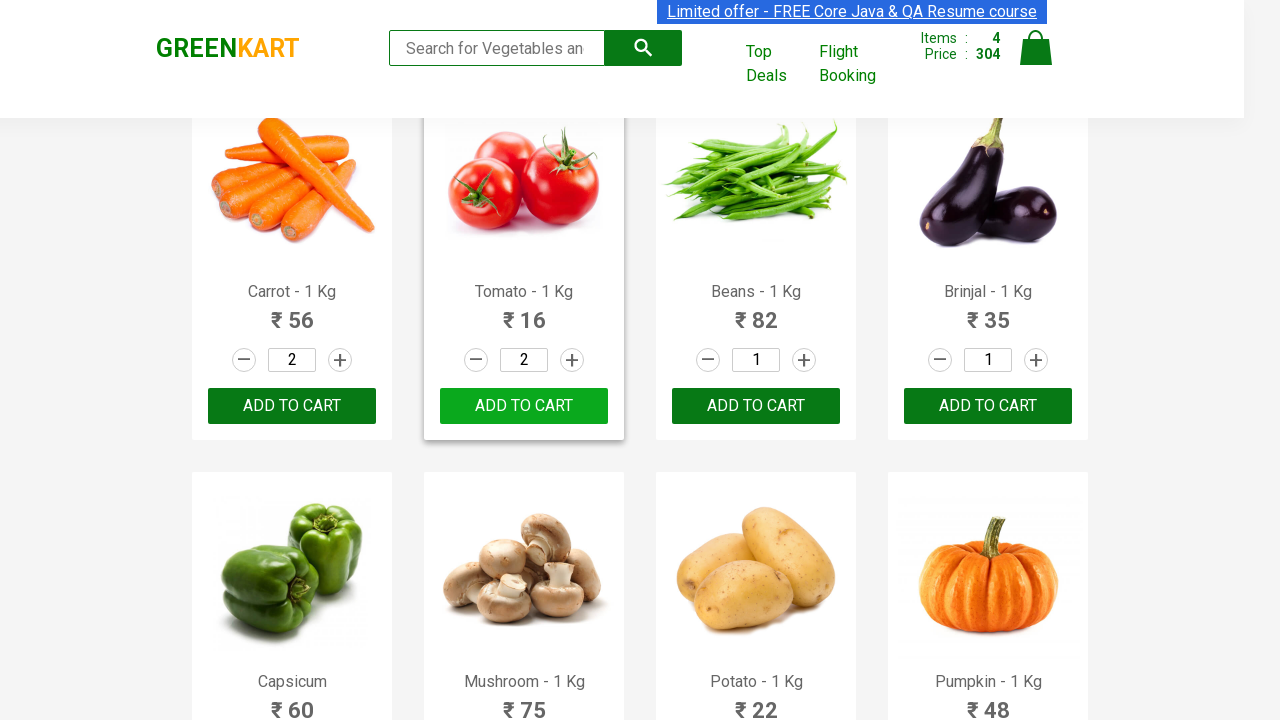

Clicked cart icon to view shopping cart at (1036, 59) on xpath=//*[@class='cart-icon']
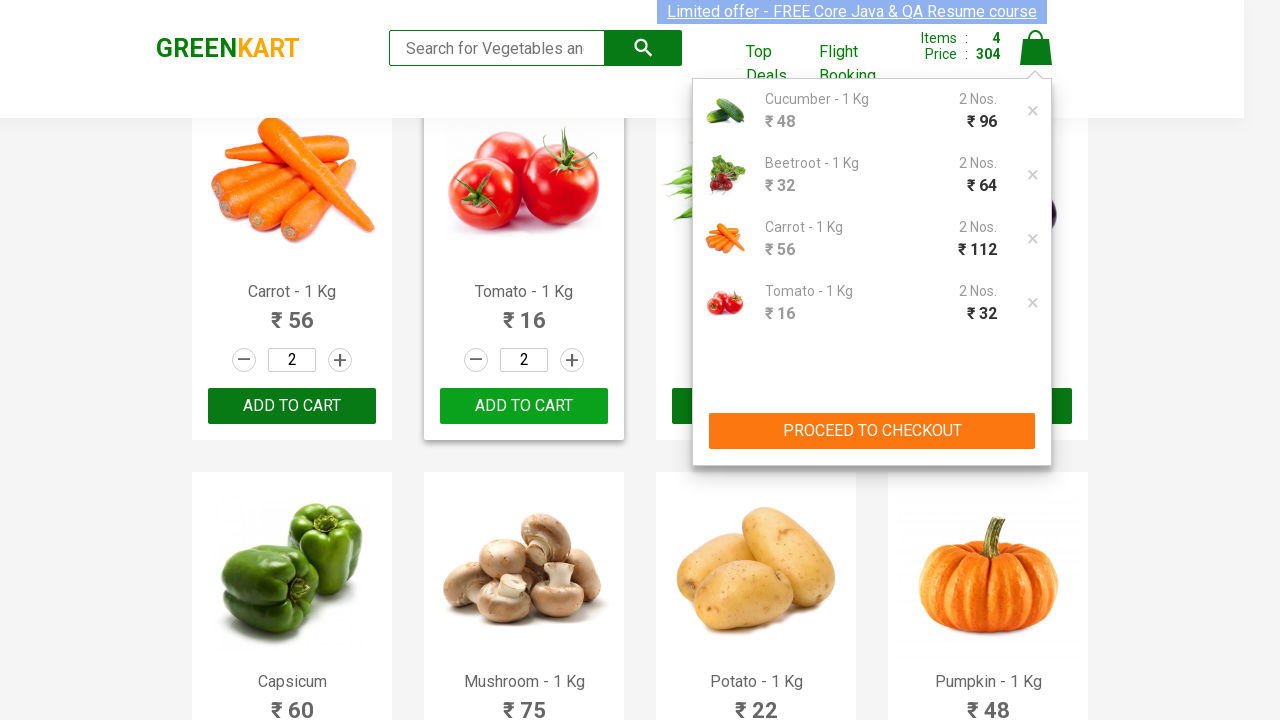

Waited for cart page to fully load
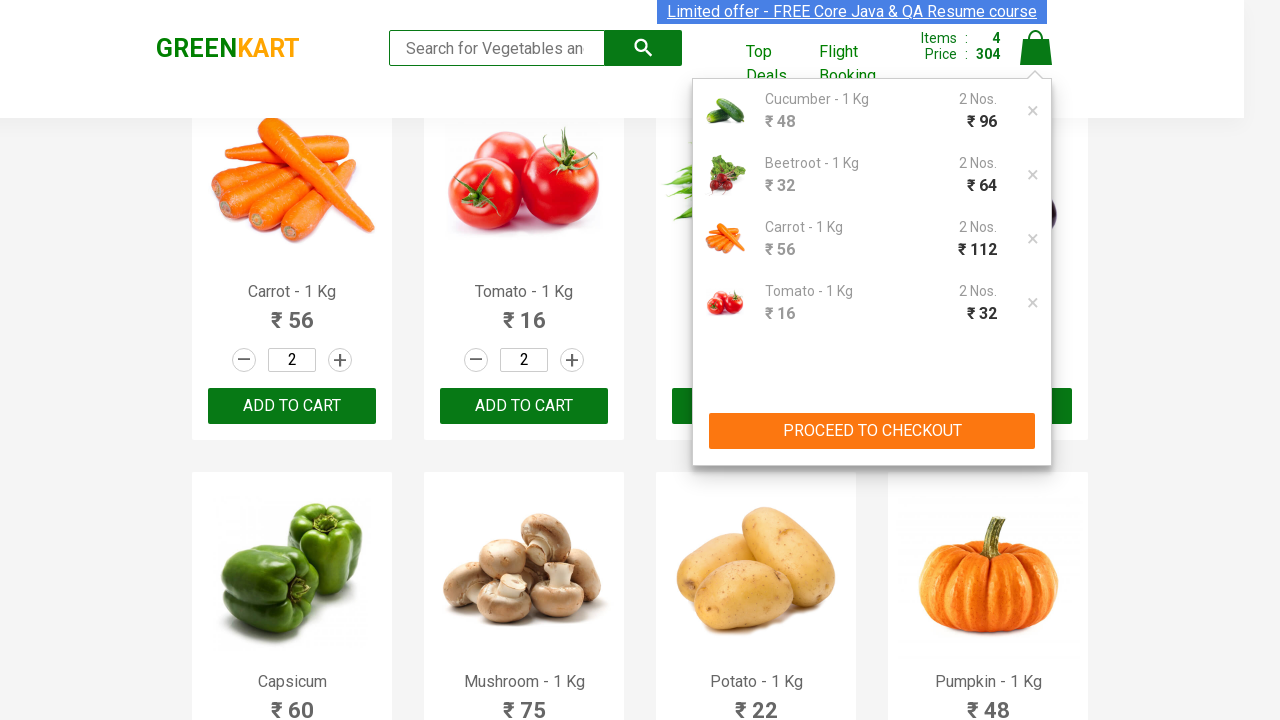

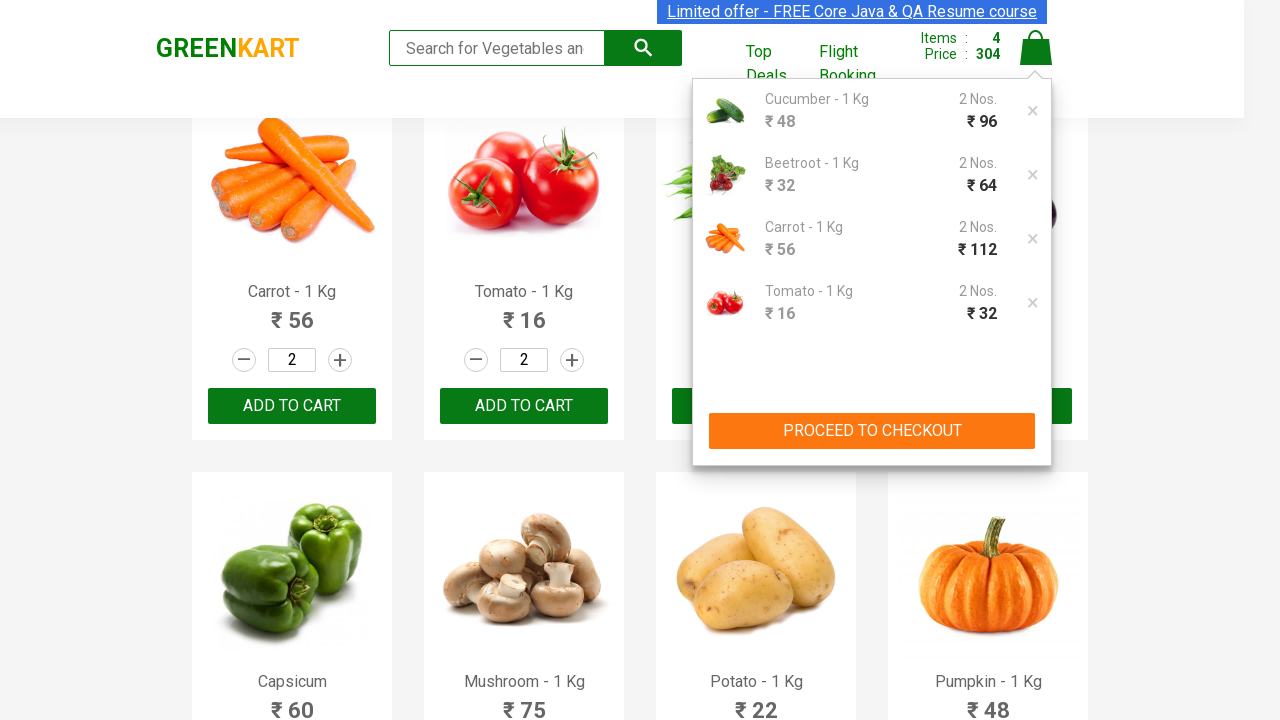